Tests drag and drop functionality on jQuery UI demo page by dragging an element and dropping it onto a target area

Starting URL: https://jqueryui.com/droppable/

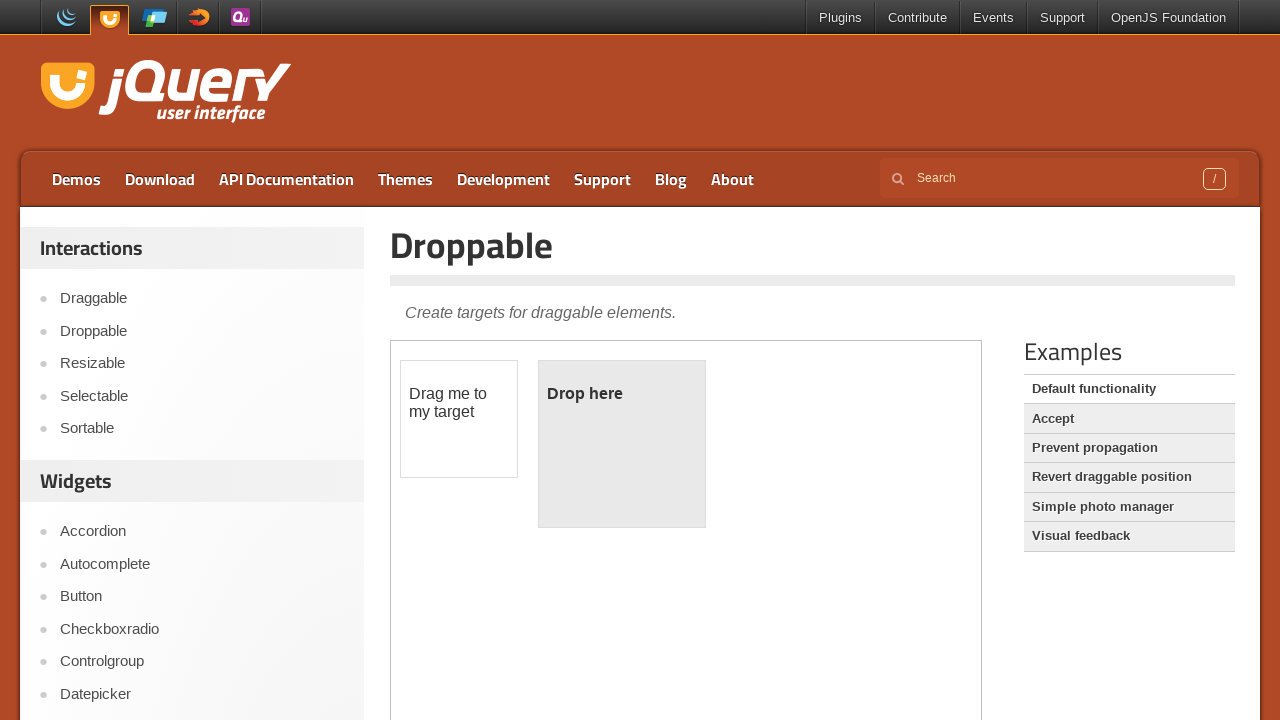

Located the iframe containing the drag and drop demo
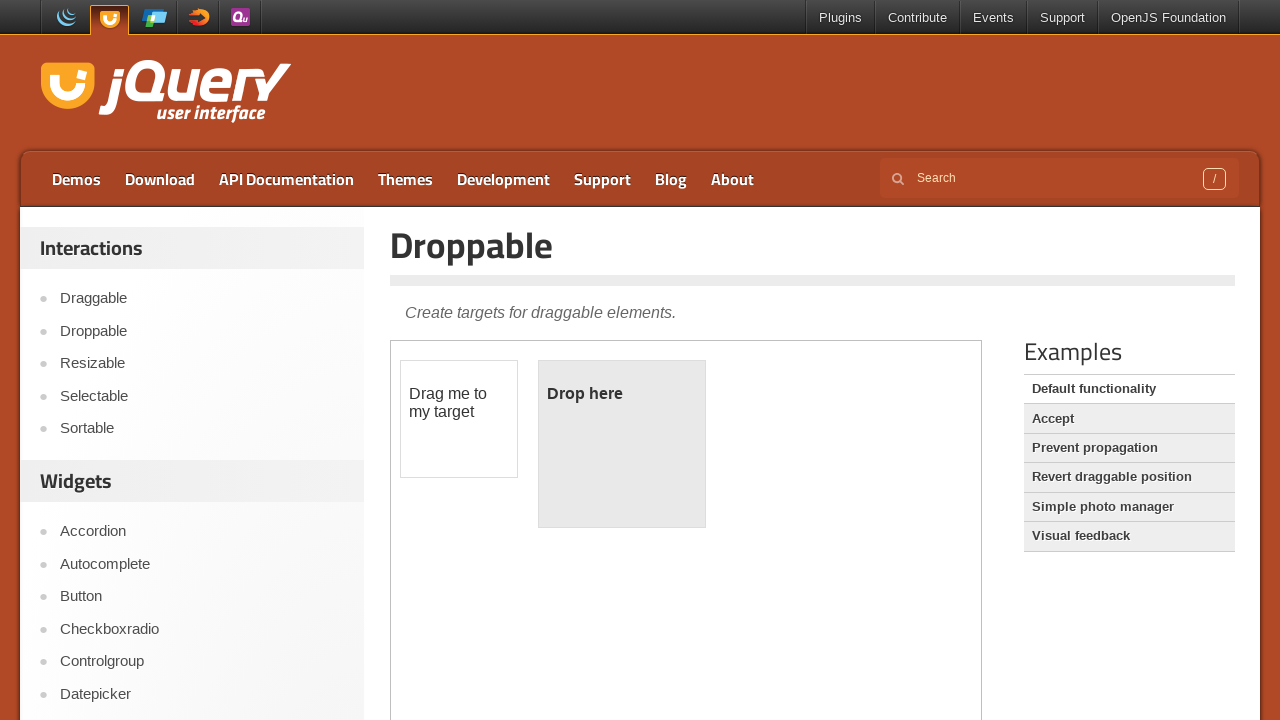

Located the draggable element
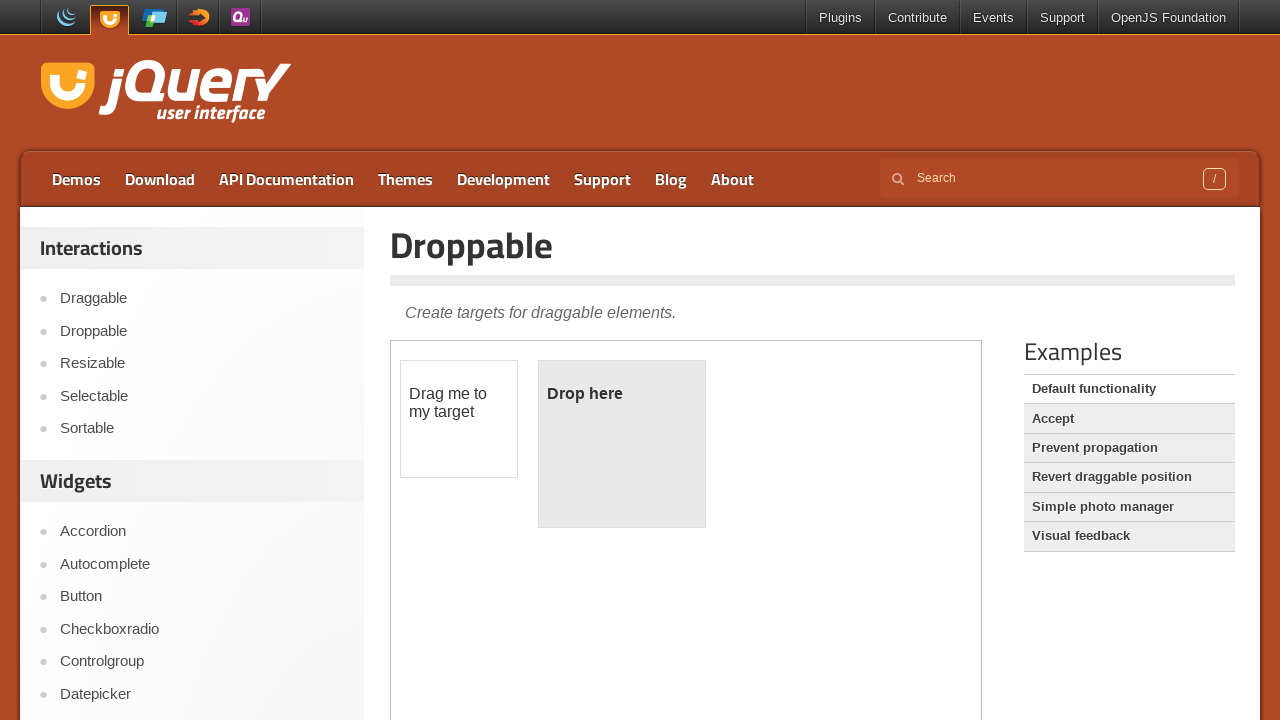

Located the droppable target area
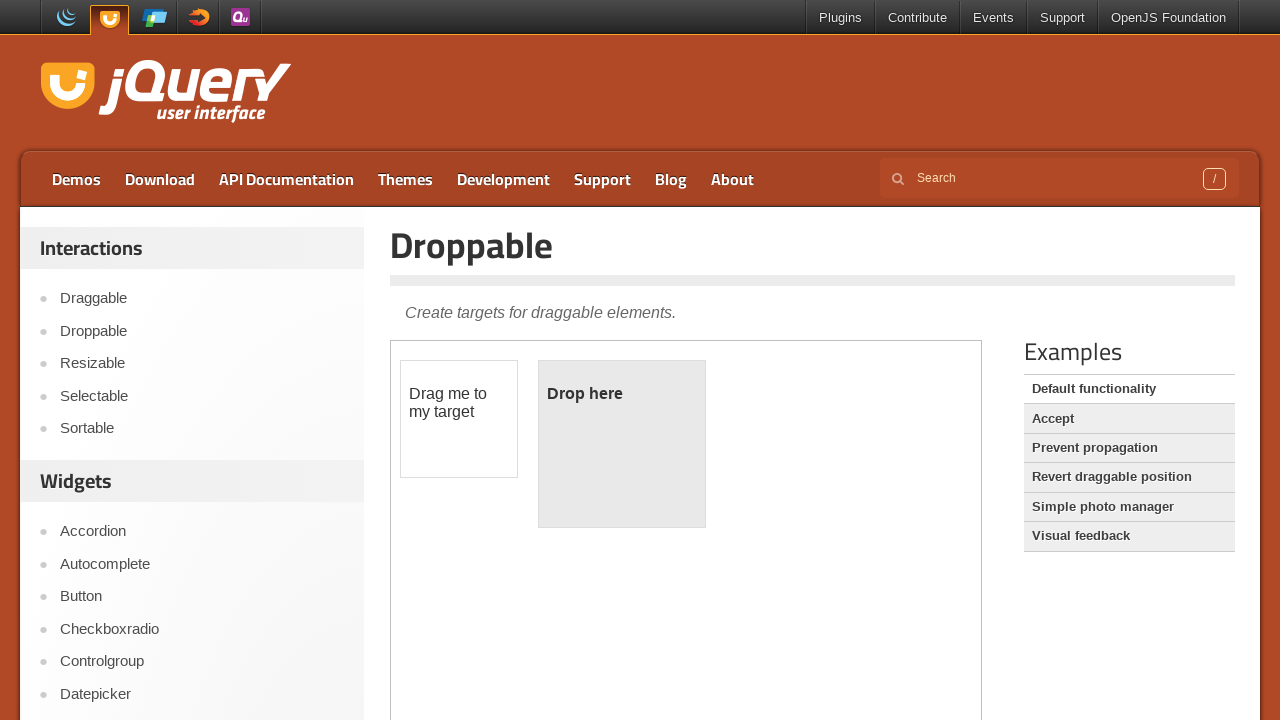

Dragged the draggable element onto the droppable target area at (622, 444)
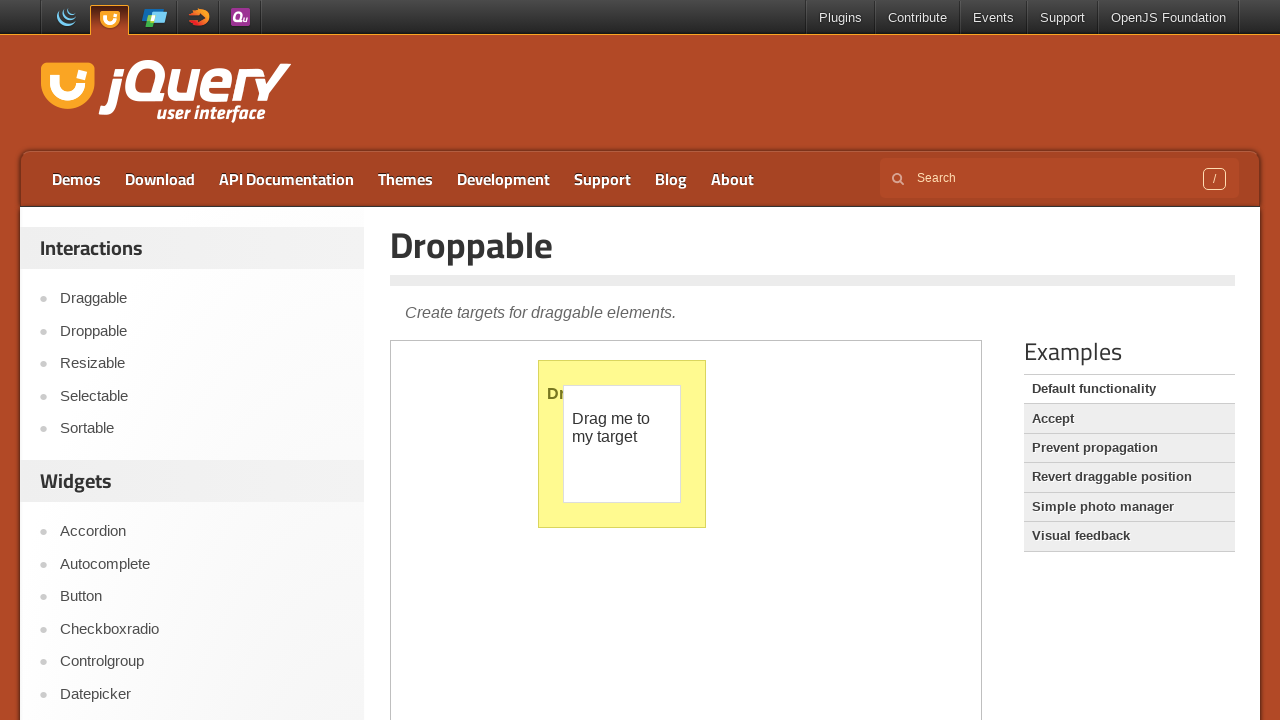

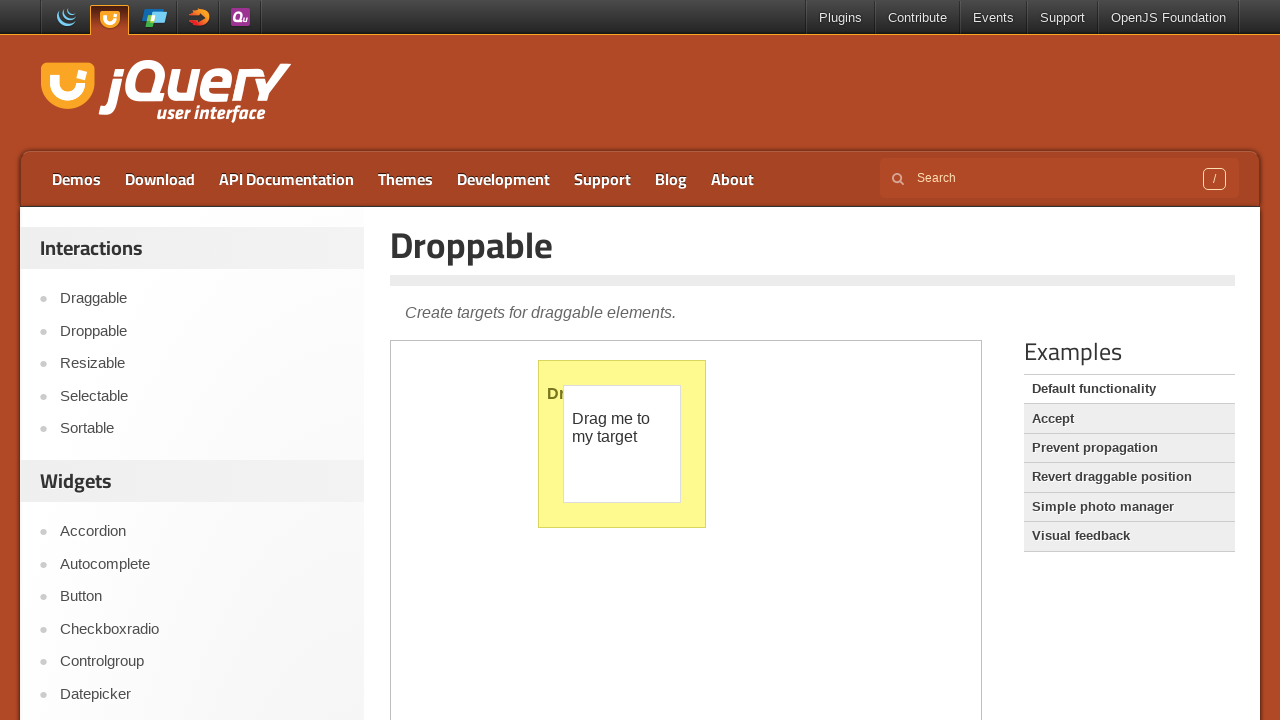